Tests alert handling functionality by clicking a button that triggers a confirm dialog and accepting it

Starting URL: https://demoqa.com/alerts

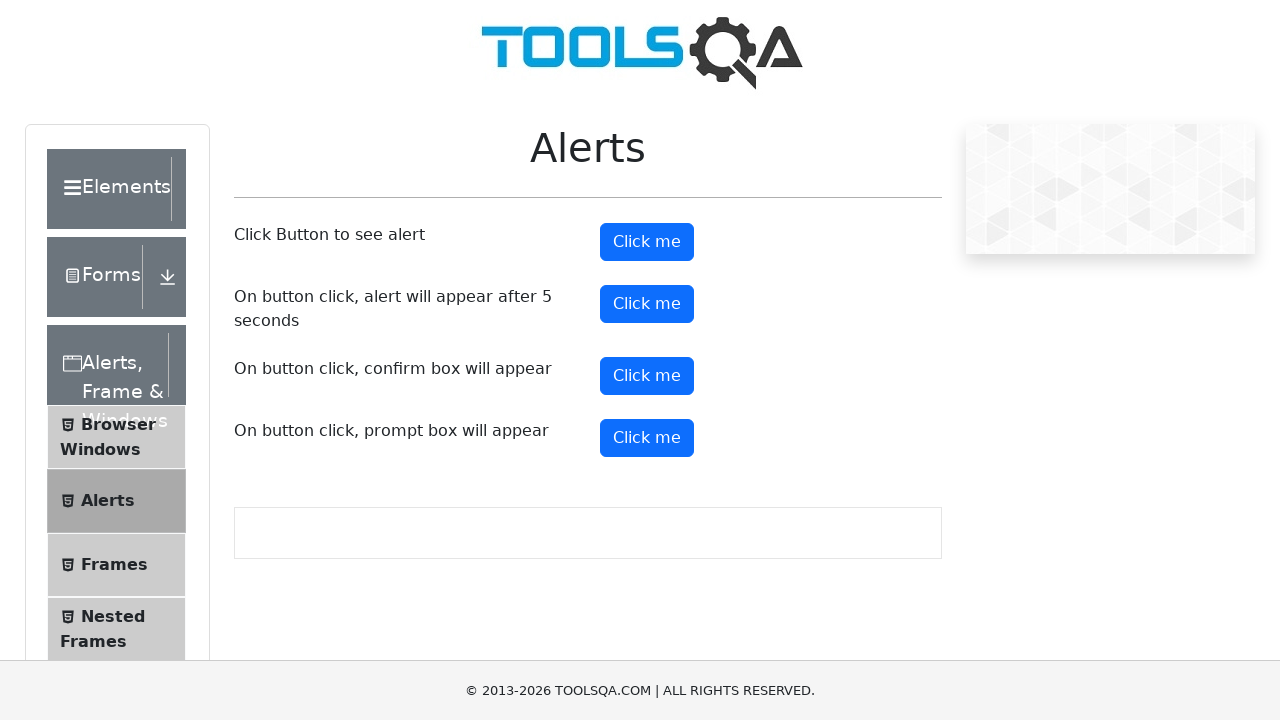

Clicked the confirm button to trigger the alert dialog at (647, 376) on #confirmButton
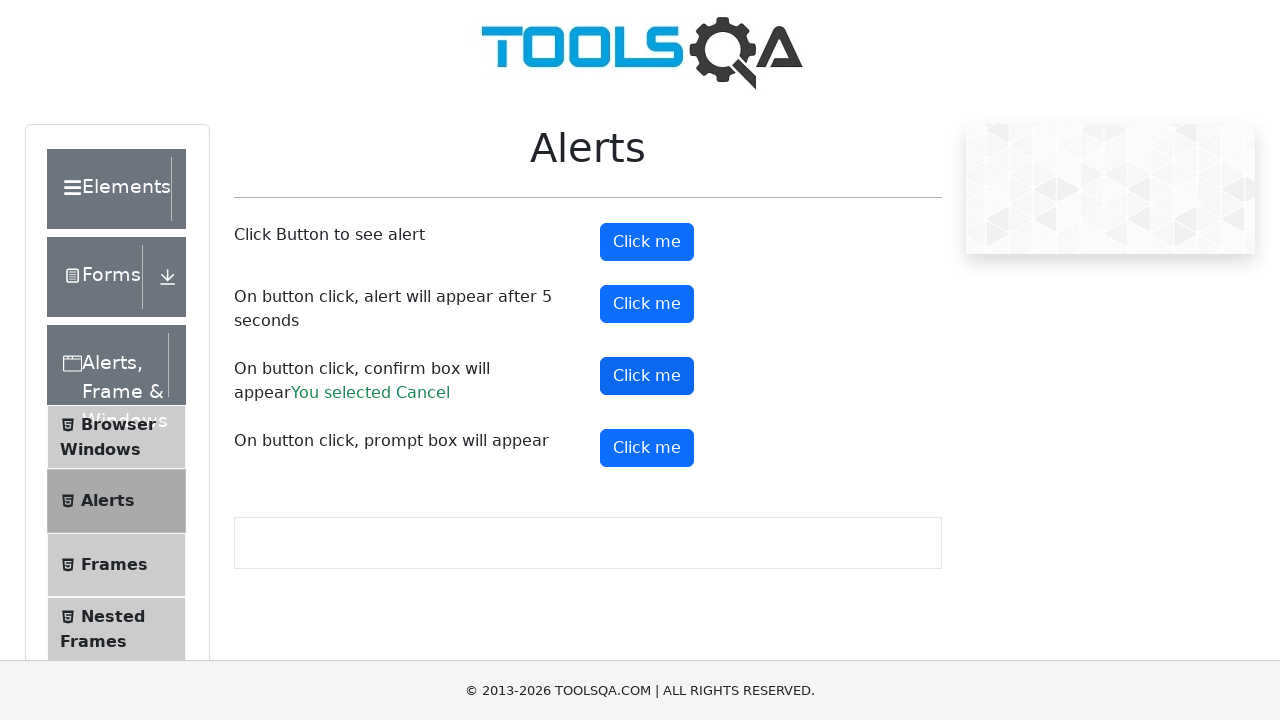

Set up dialog handler to accept the confirm dialog
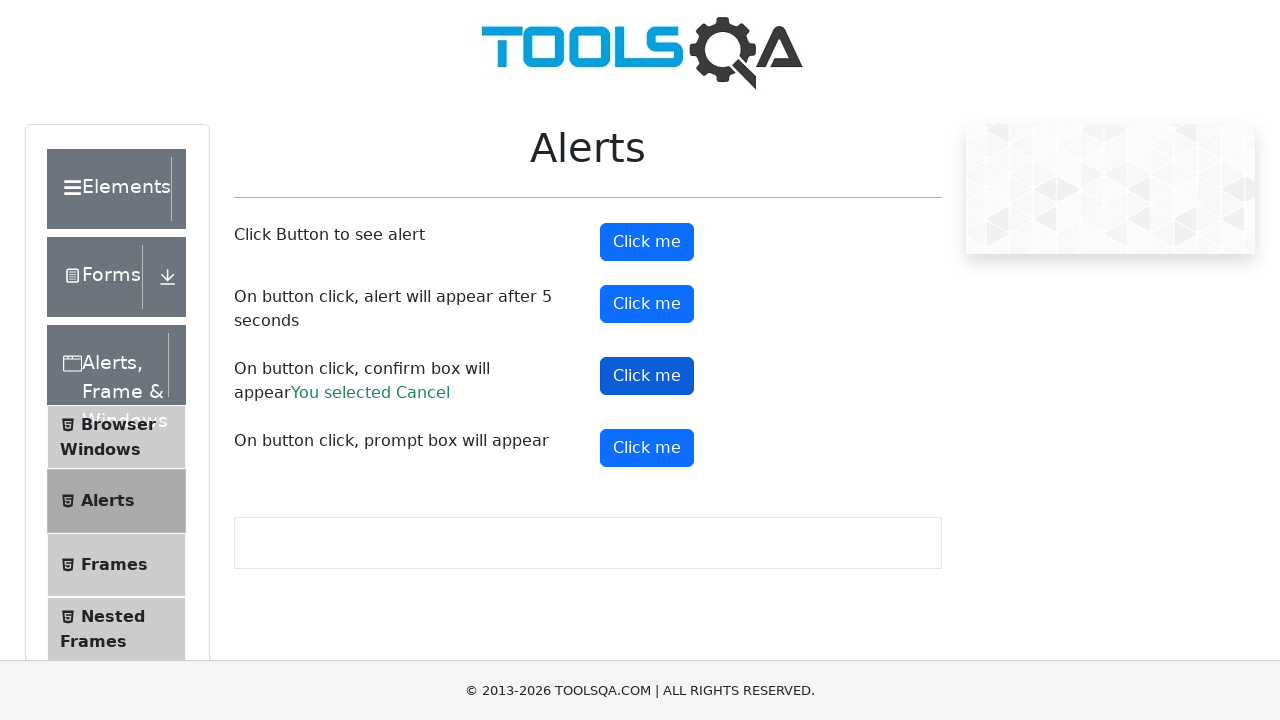

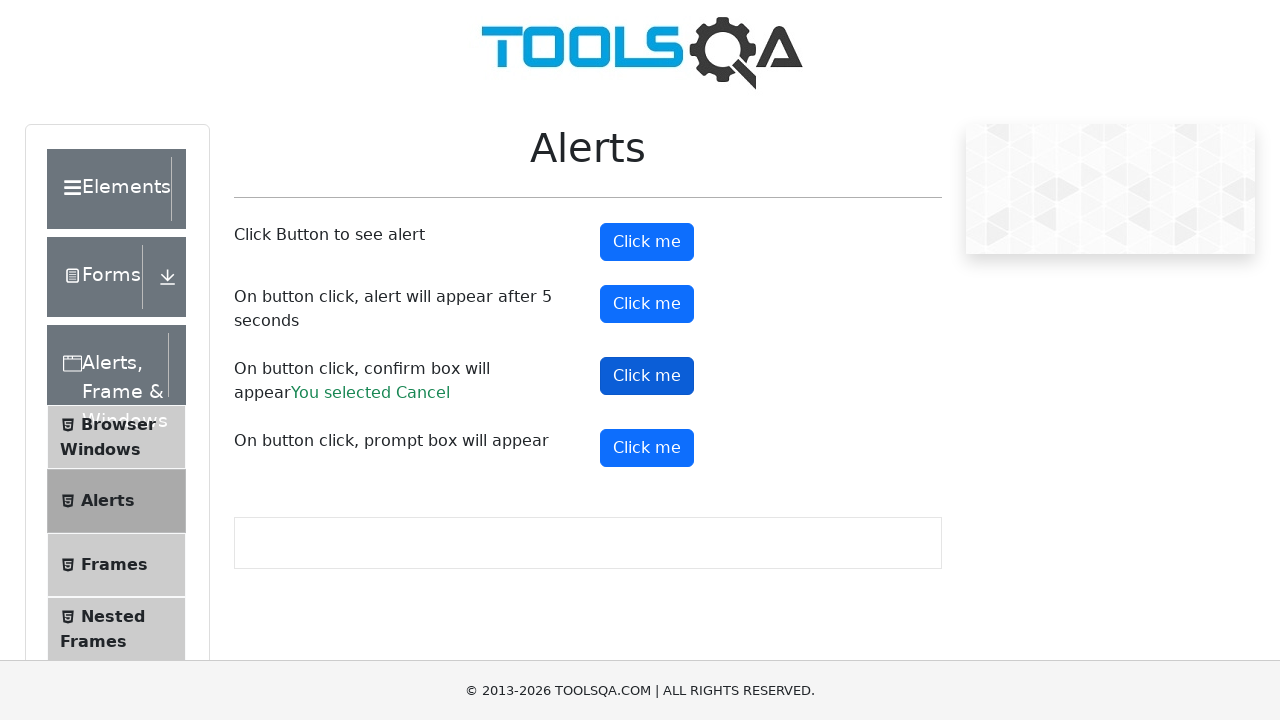